Navigates through Flipkart's main menu categories and subcategories by hovering over each menu item to reveal dropdown menus

Starting URL: https://www.flipkart.com/

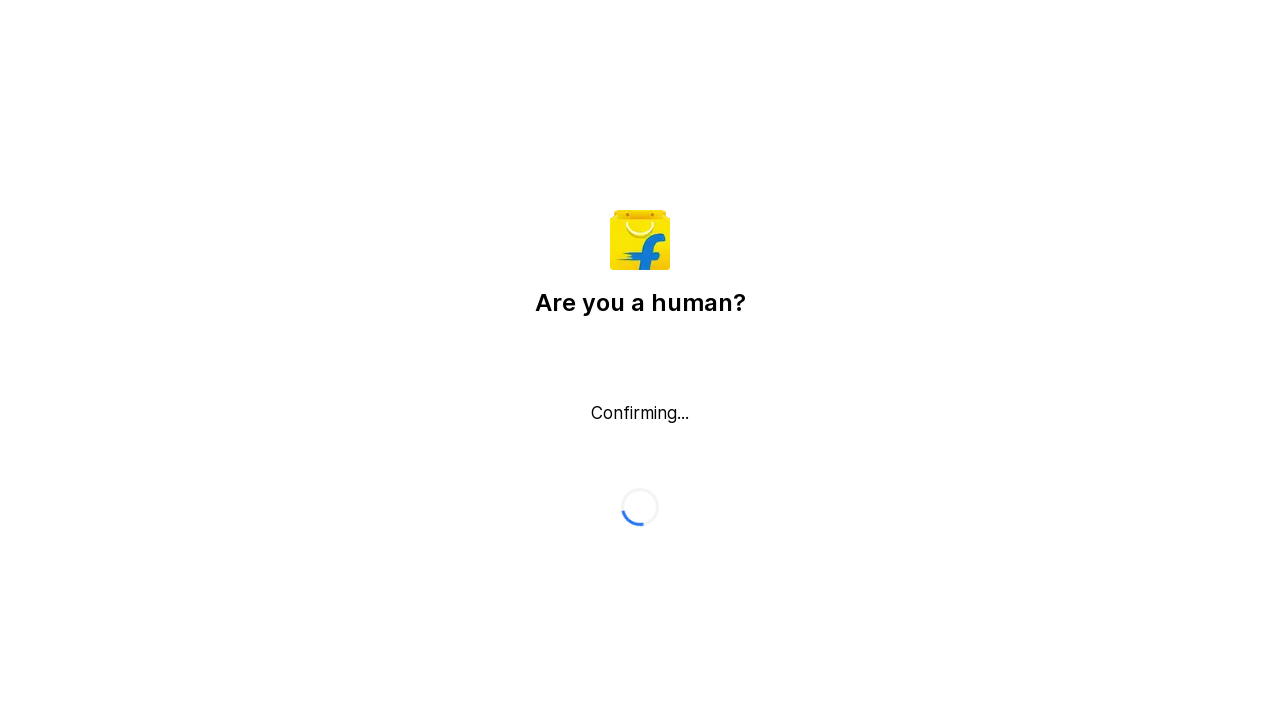

Pressed Escape key to dismiss any popups
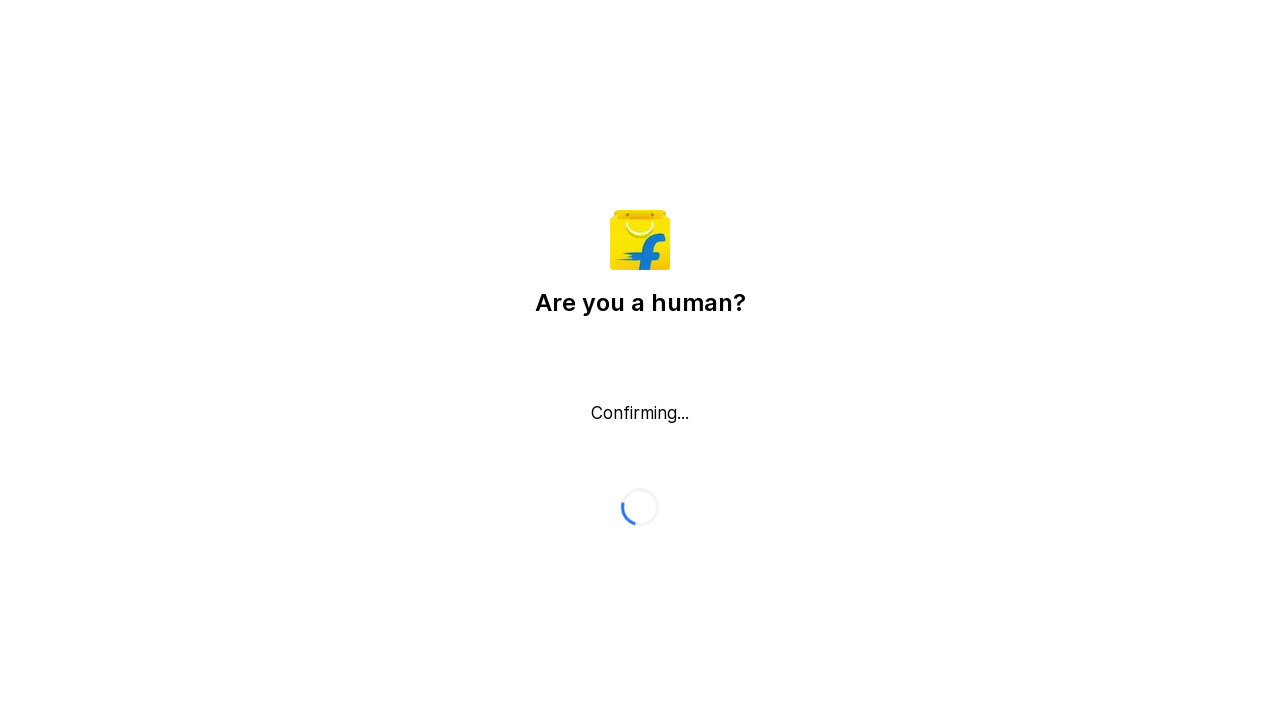

Retrieved all main menu items from Flipkart navigation
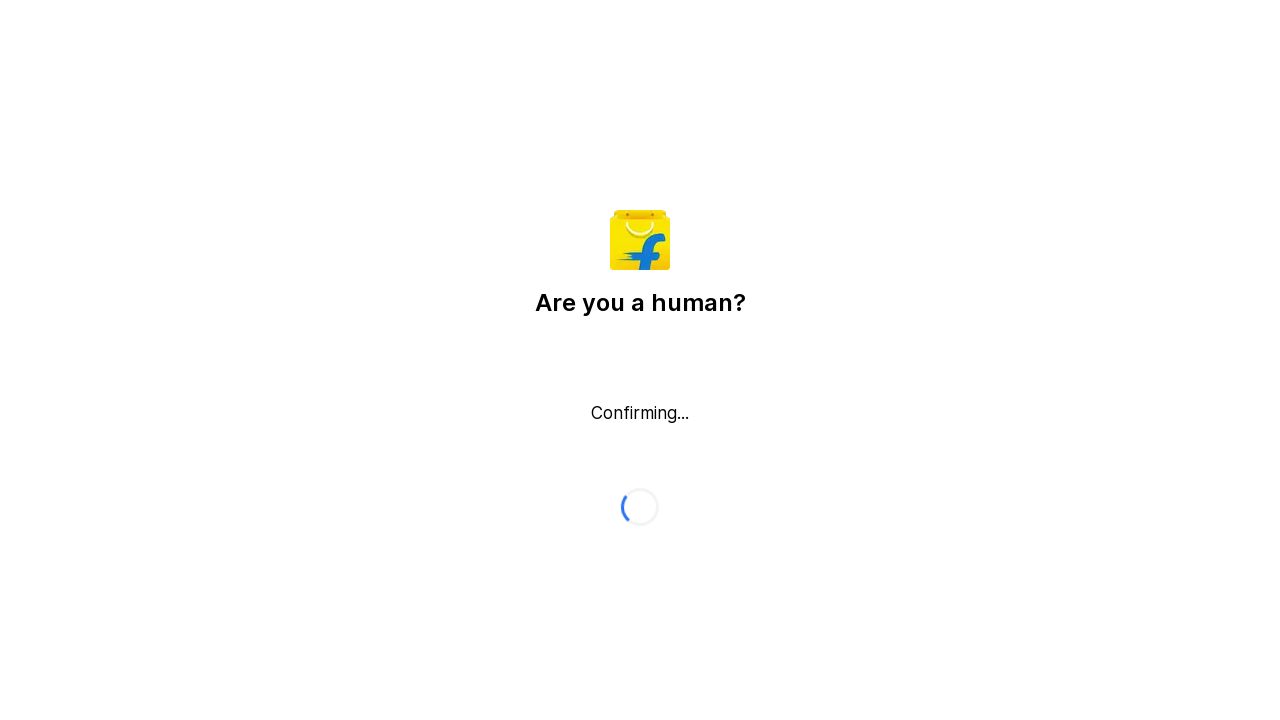

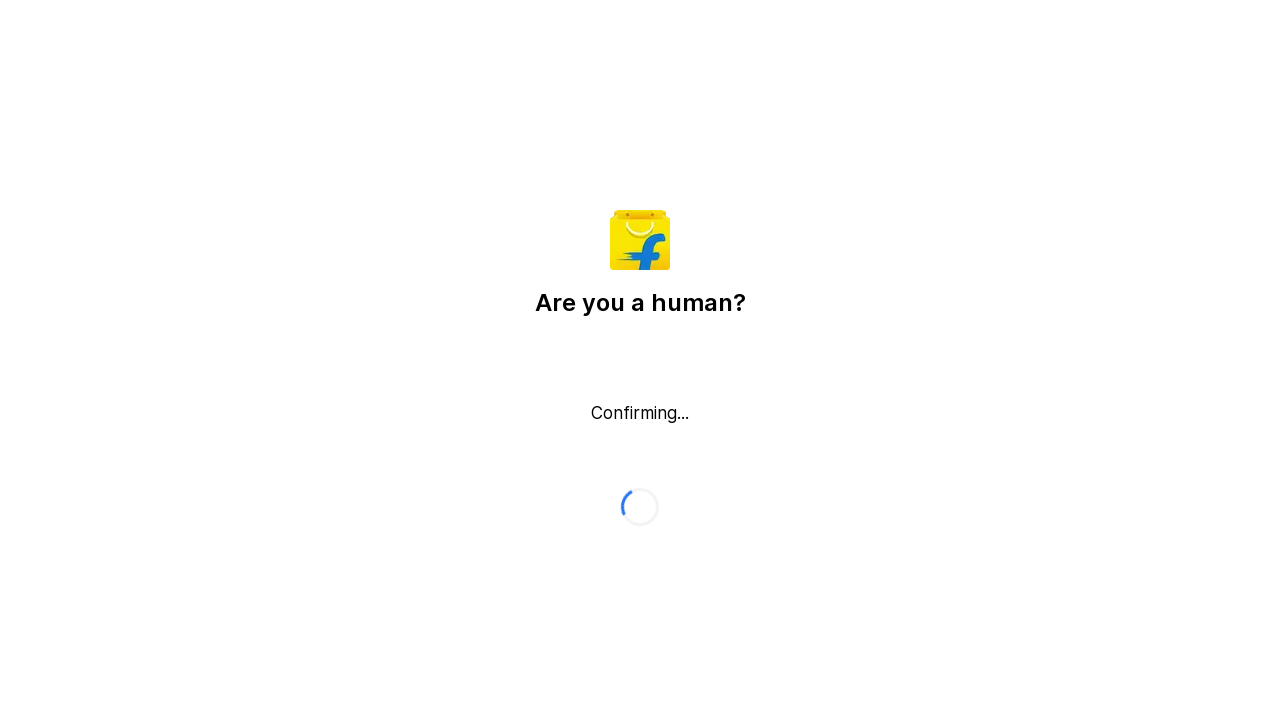